Tests the jQuery UI datepicker widget by clicking to open the calendar, navigating to December using the next arrow, and selecting the 15th day

Starting URL: https://jqueryui.com/datepicker

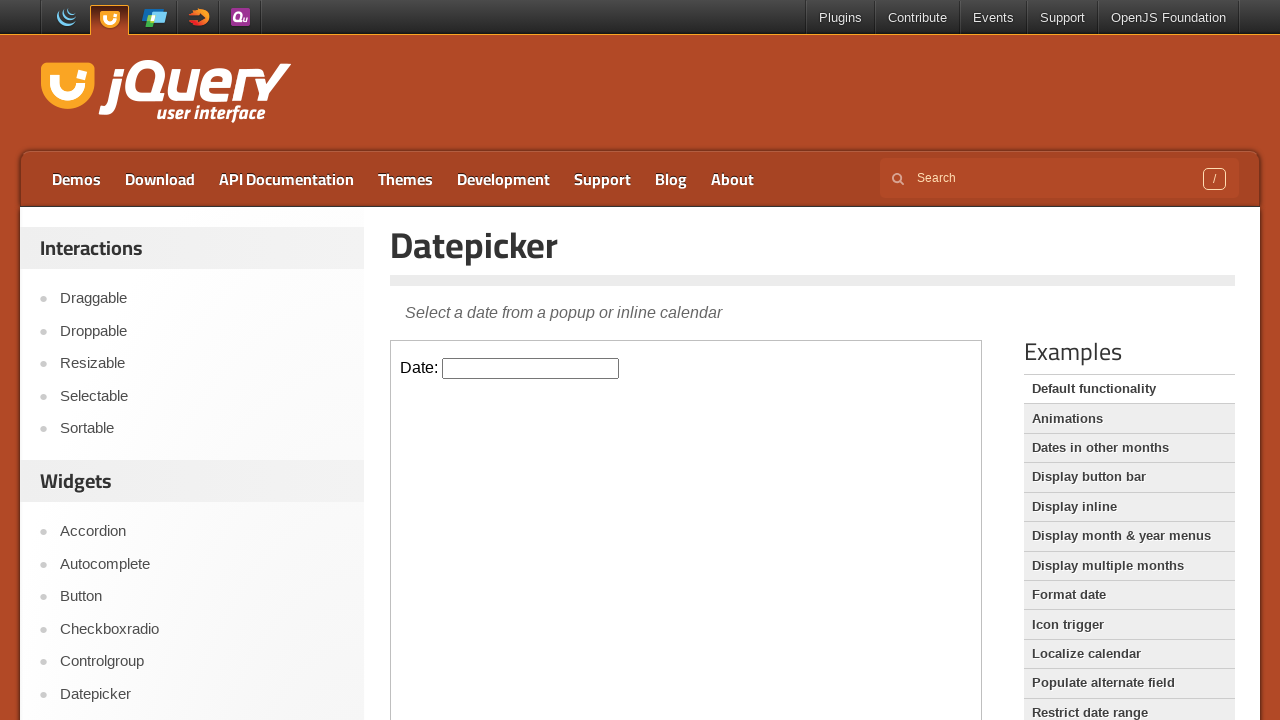

Located the datepicker demo iframe
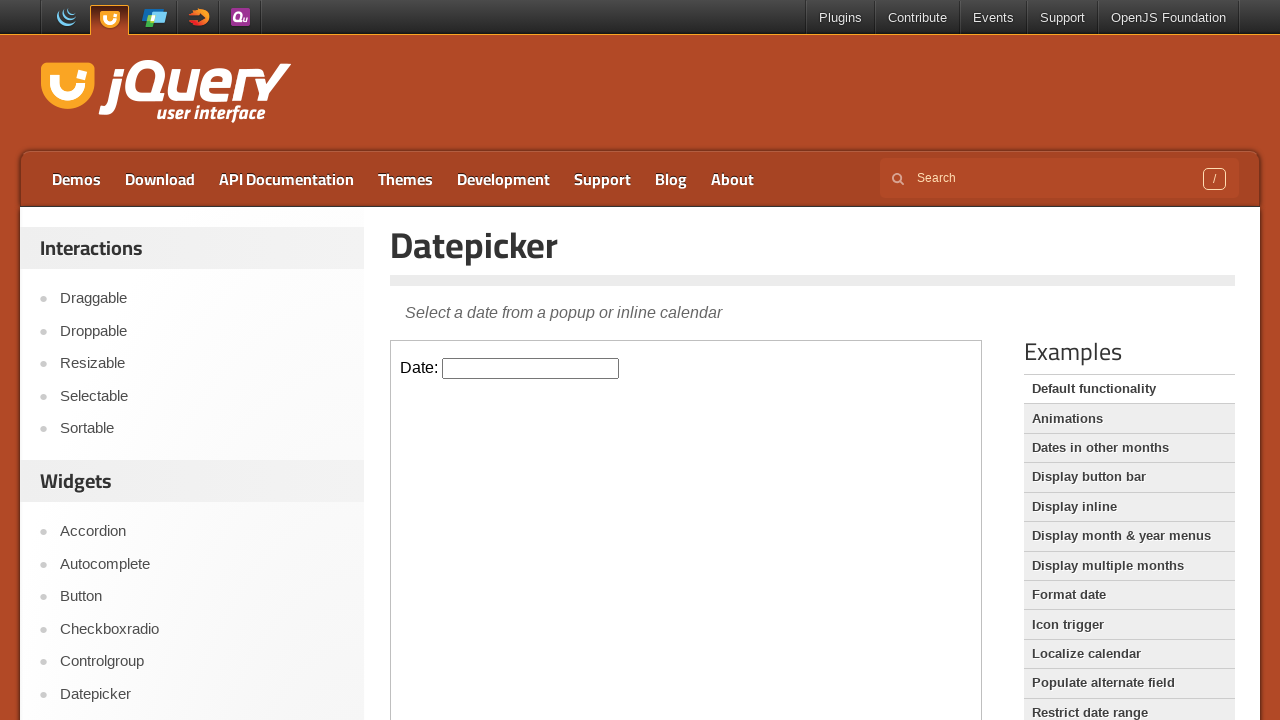

Clicked datepicker input to open calendar at (531, 368) on iframe.demo-frame >> internal:control=enter-frame >> #datepicker
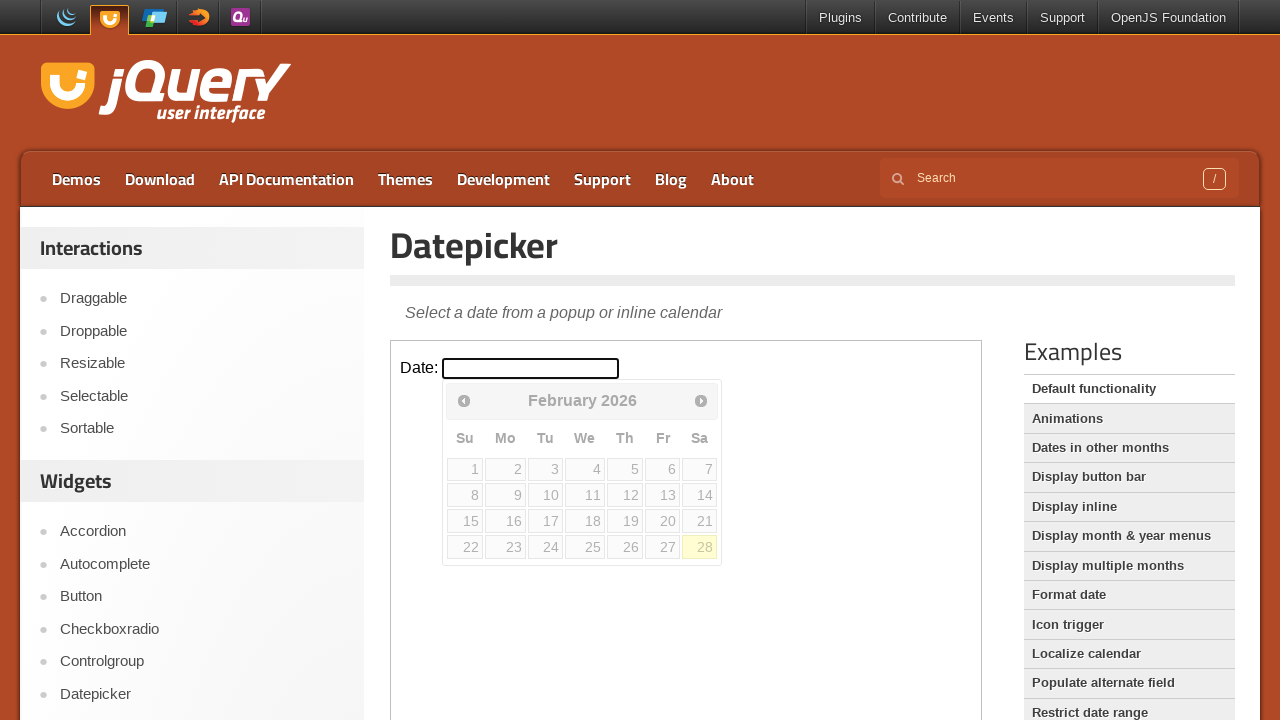

Retrieved current month: February
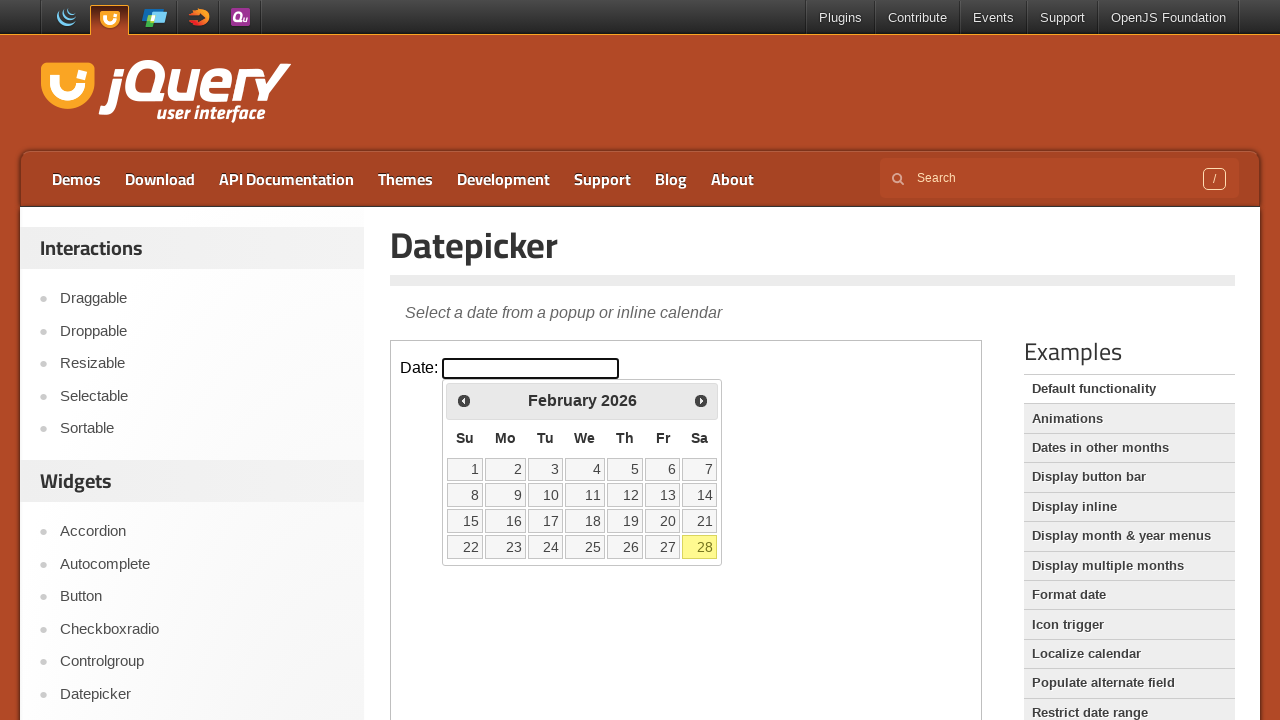

Clicked Next arrow to navigate to next month at (701, 400) on iframe.demo-frame >> internal:control=enter-frame >> a[title='Next']
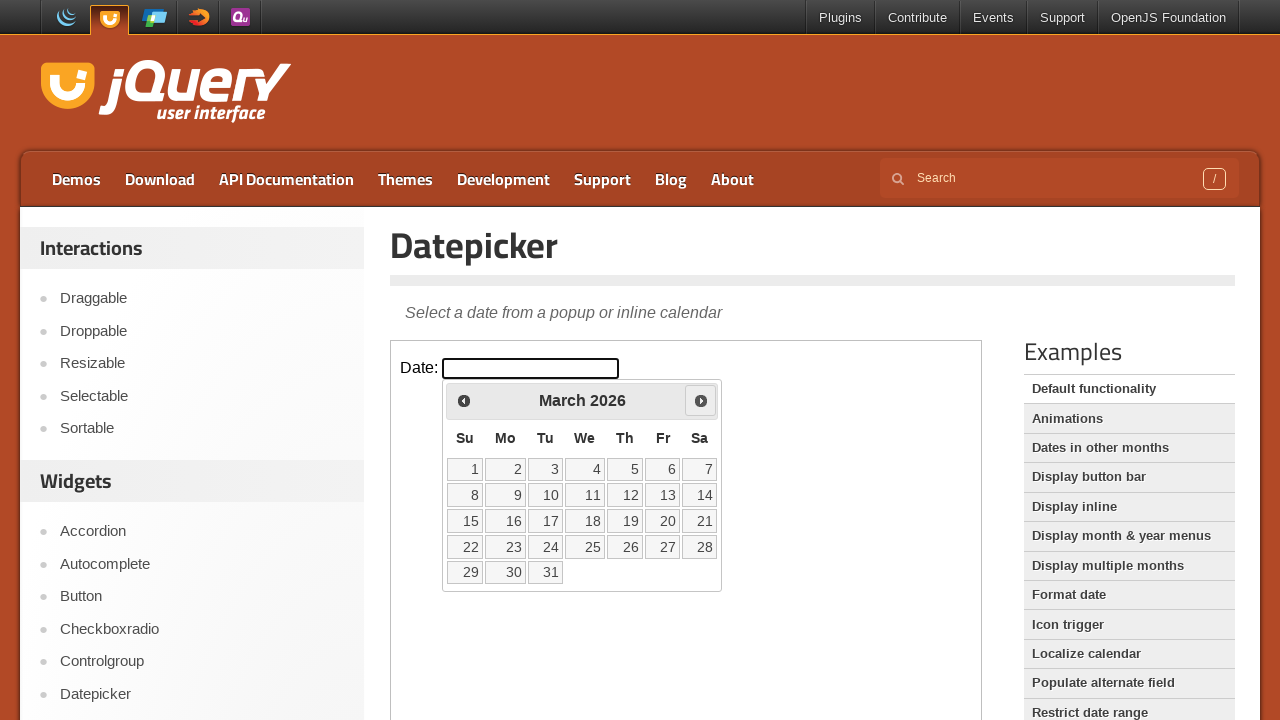

Waited 200ms for calendar to update
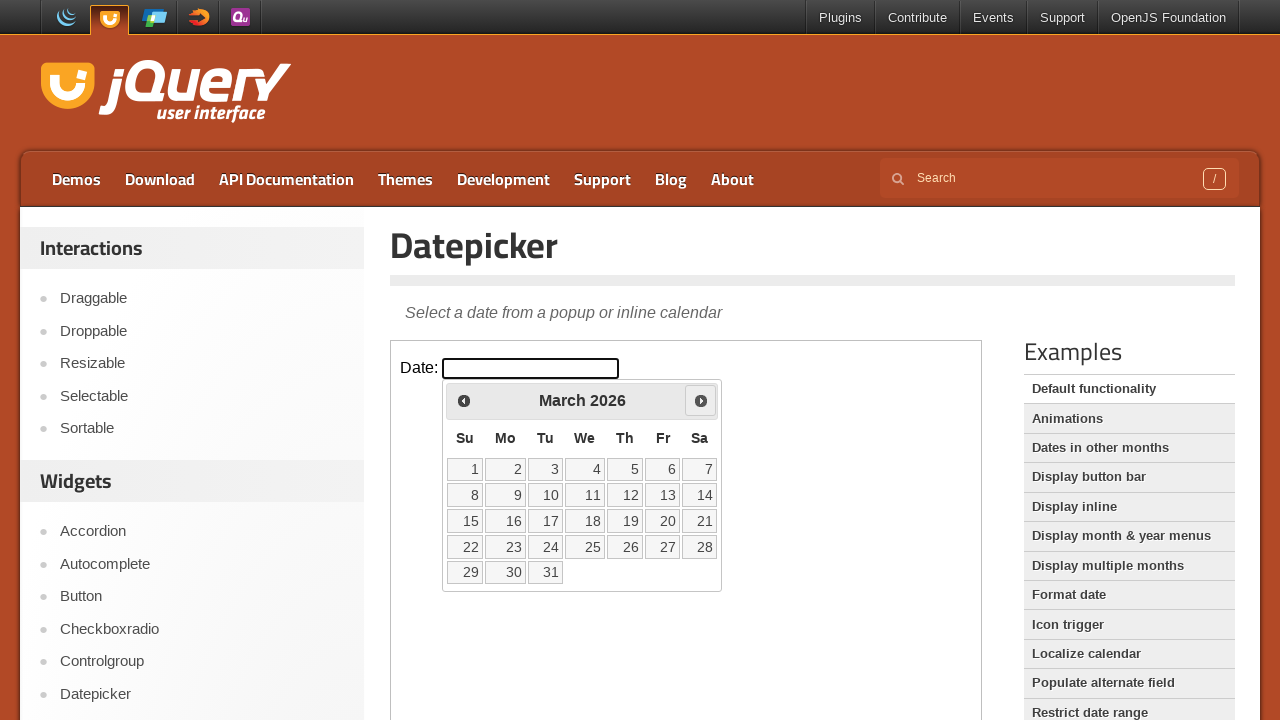

Retrieved current month: March
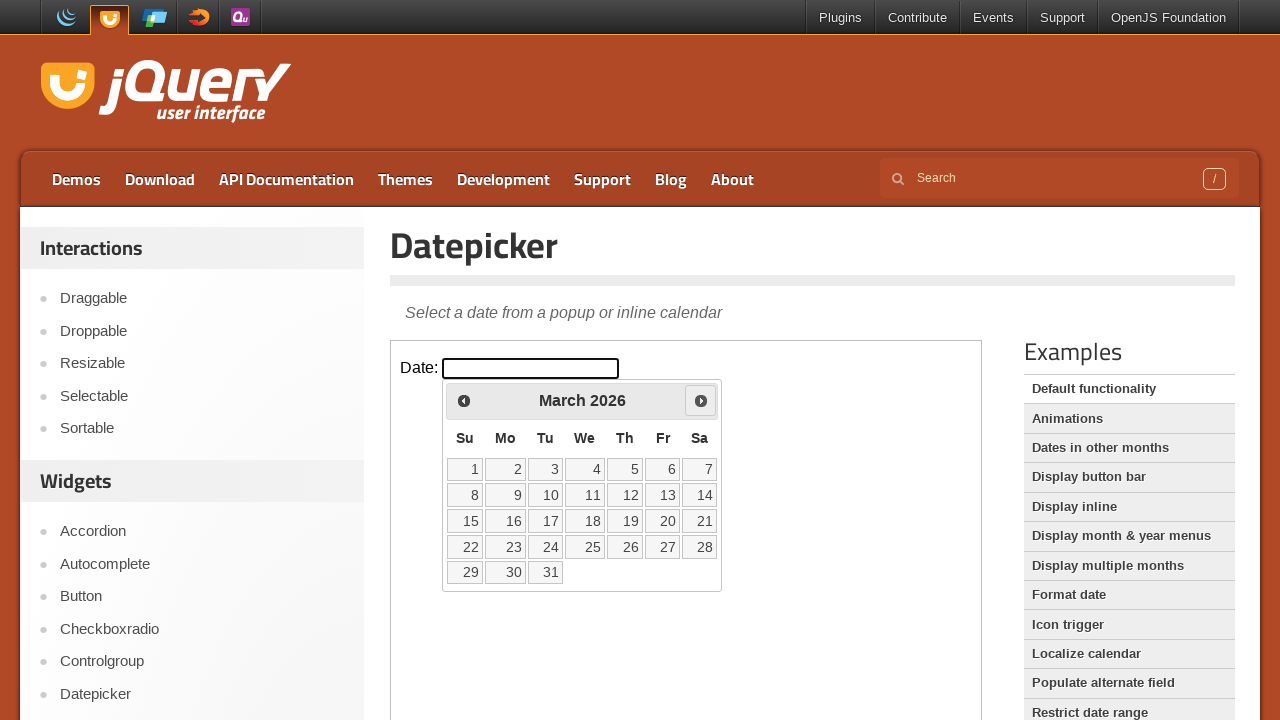

Clicked Next arrow to navigate to next month at (701, 400) on iframe.demo-frame >> internal:control=enter-frame >> a[title='Next']
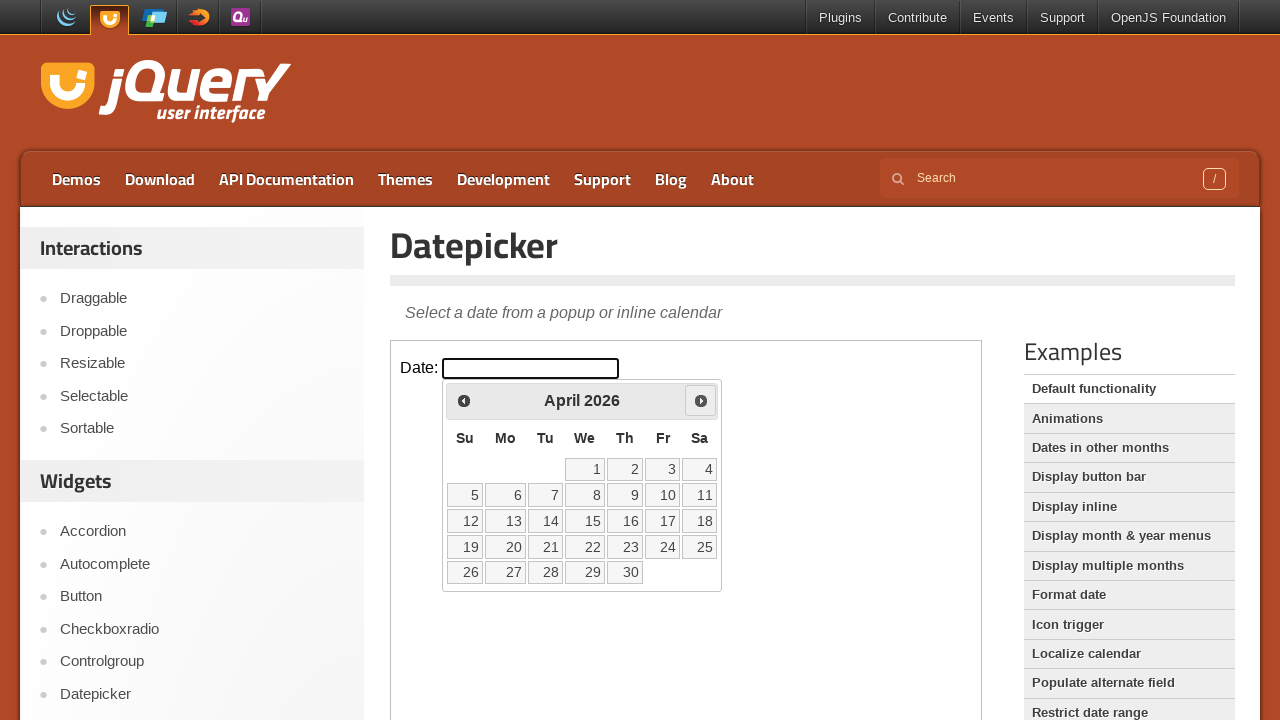

Waited 200ms for calendar to update
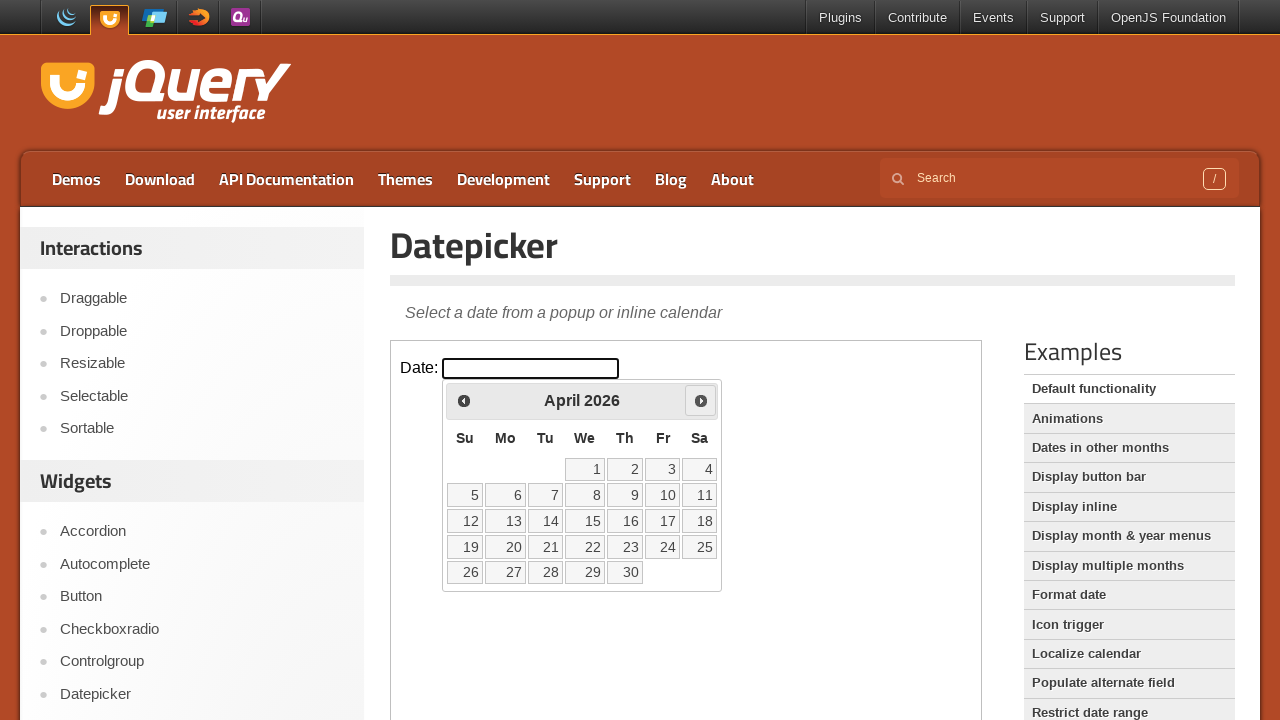

Retrieved current month: April
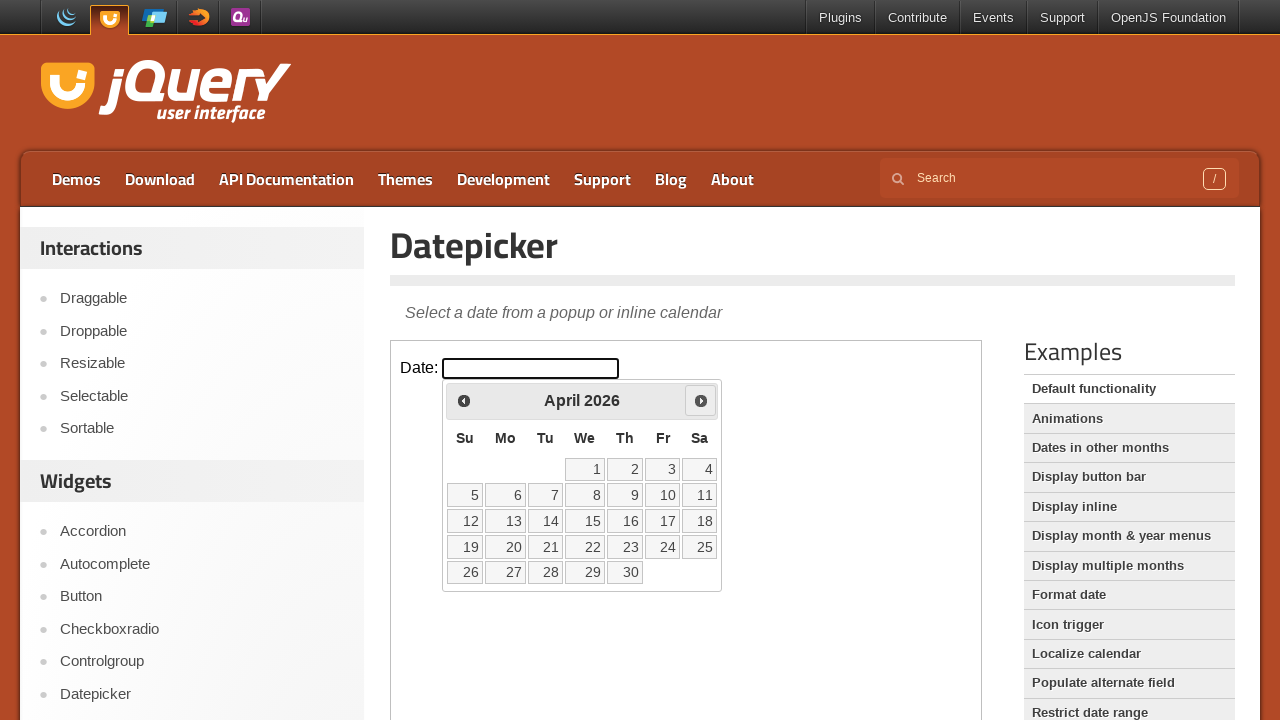

Clicked Next arrow to navigate to next month at (701, 400) on iframe.demo-frame >> internal:control=enter-frame >> a[title='Next']
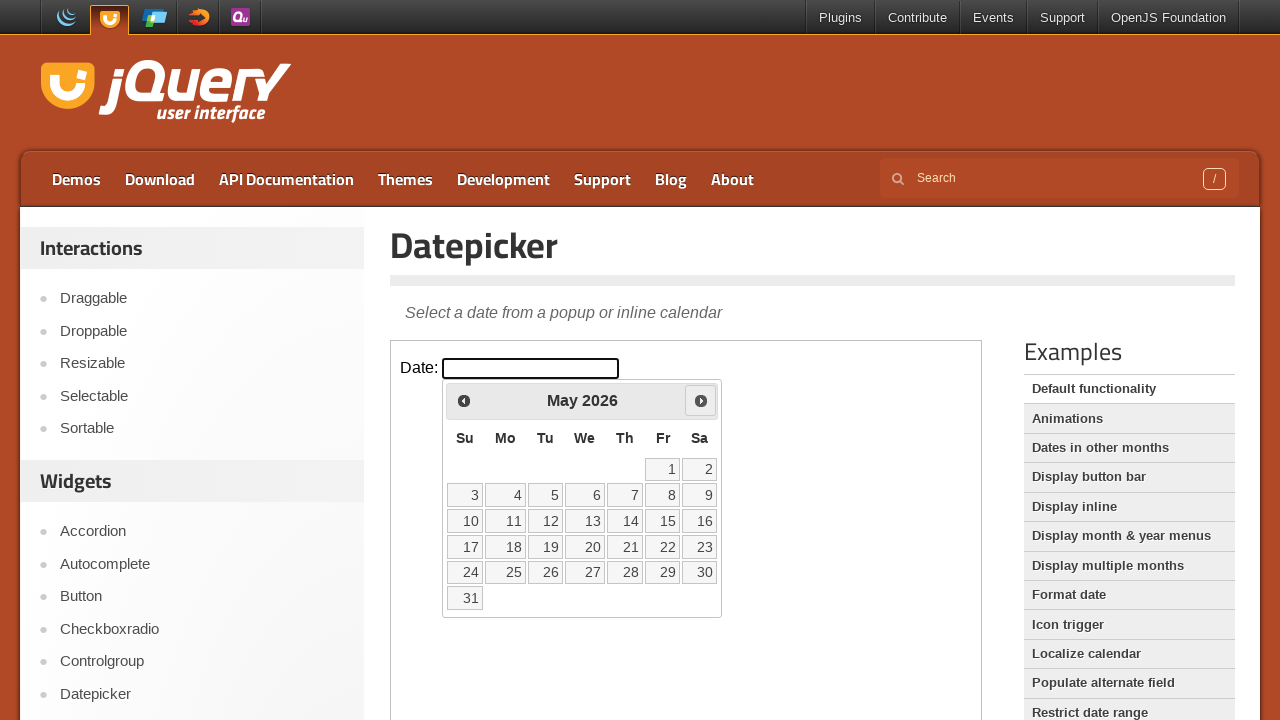

Waited 200ms for calendar to update
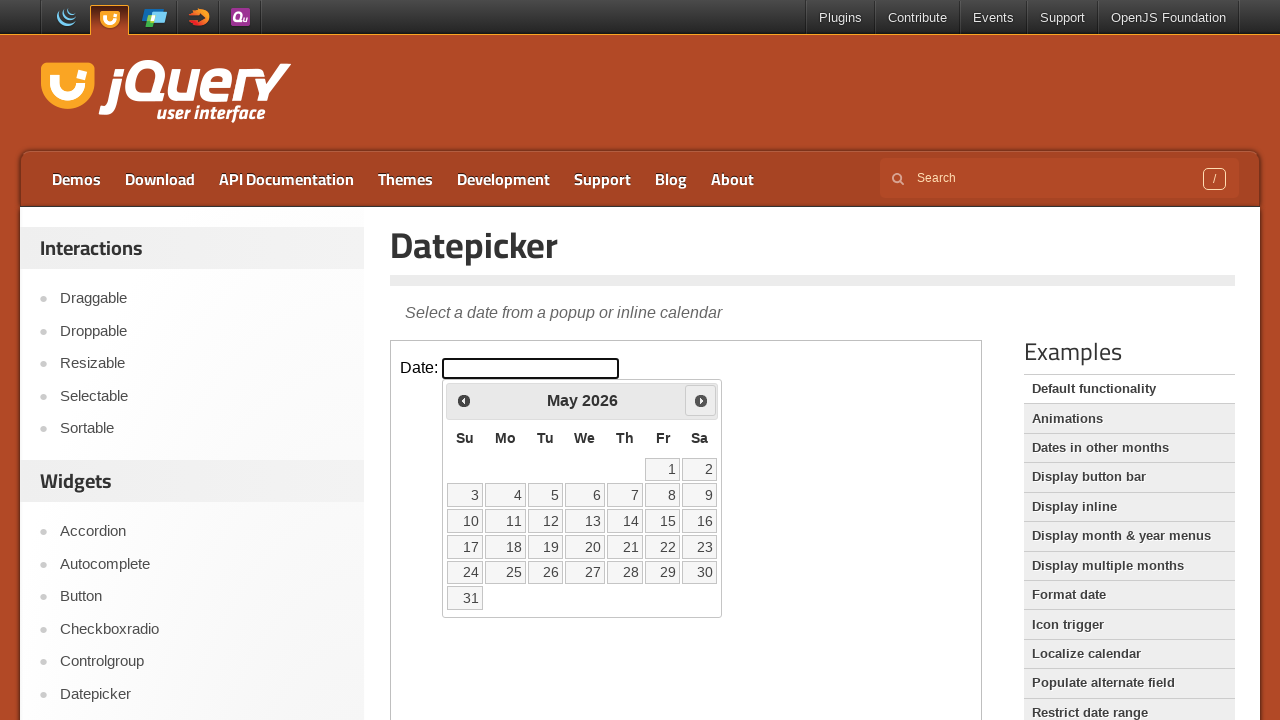

Retrieved current month: May
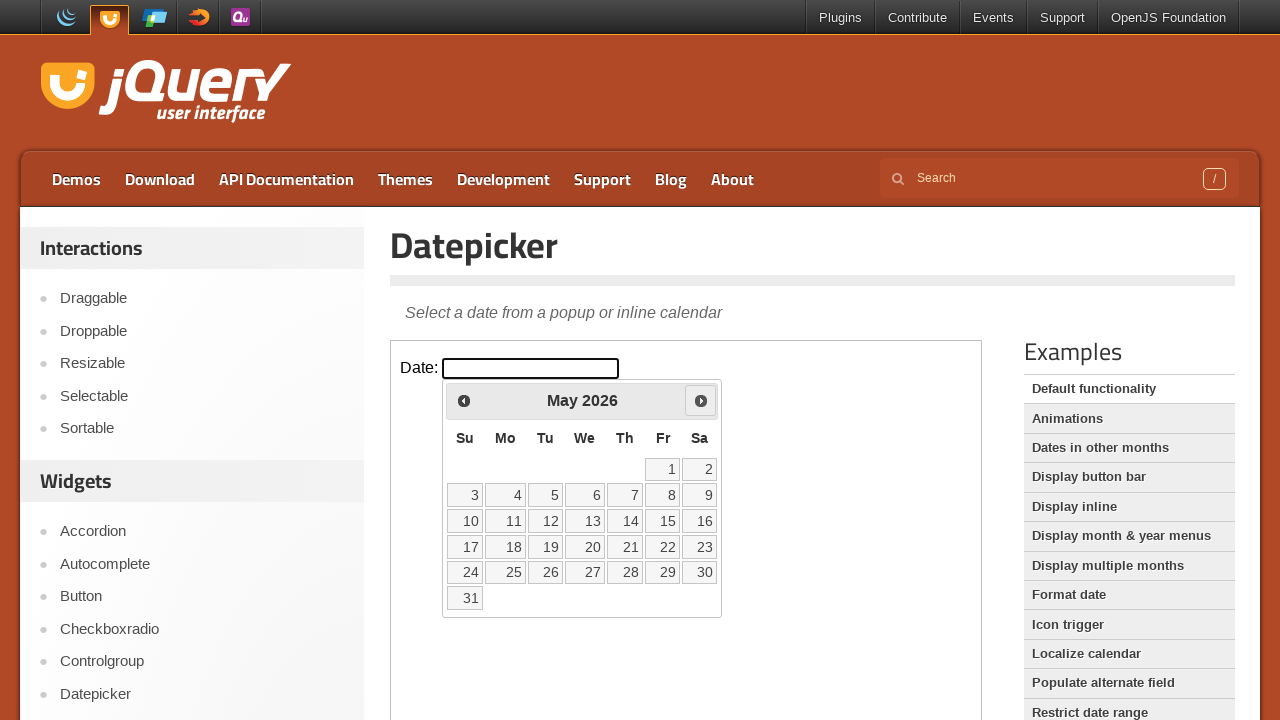

Clicked Next arrow to navigate to next month at (701, 400) on iframe.demo-frame >> internal:control=enter-frame >> a[title='Next']
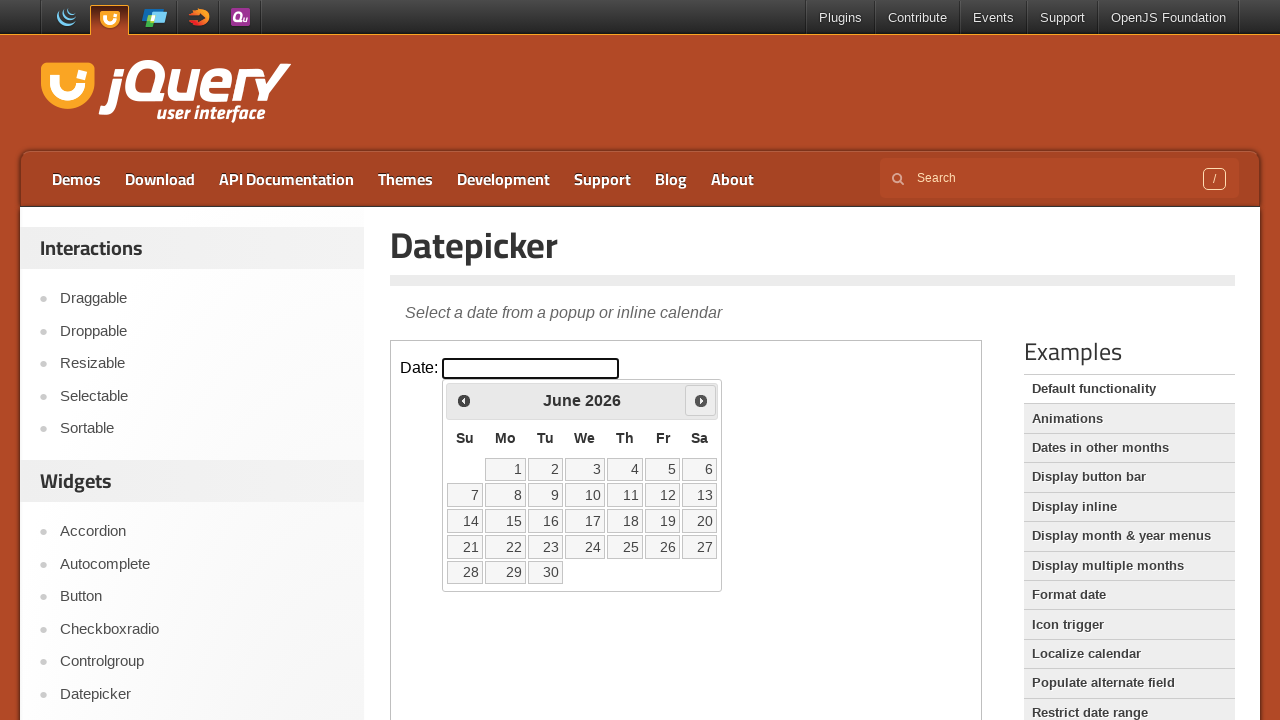

Waited 200ms for calendar to update
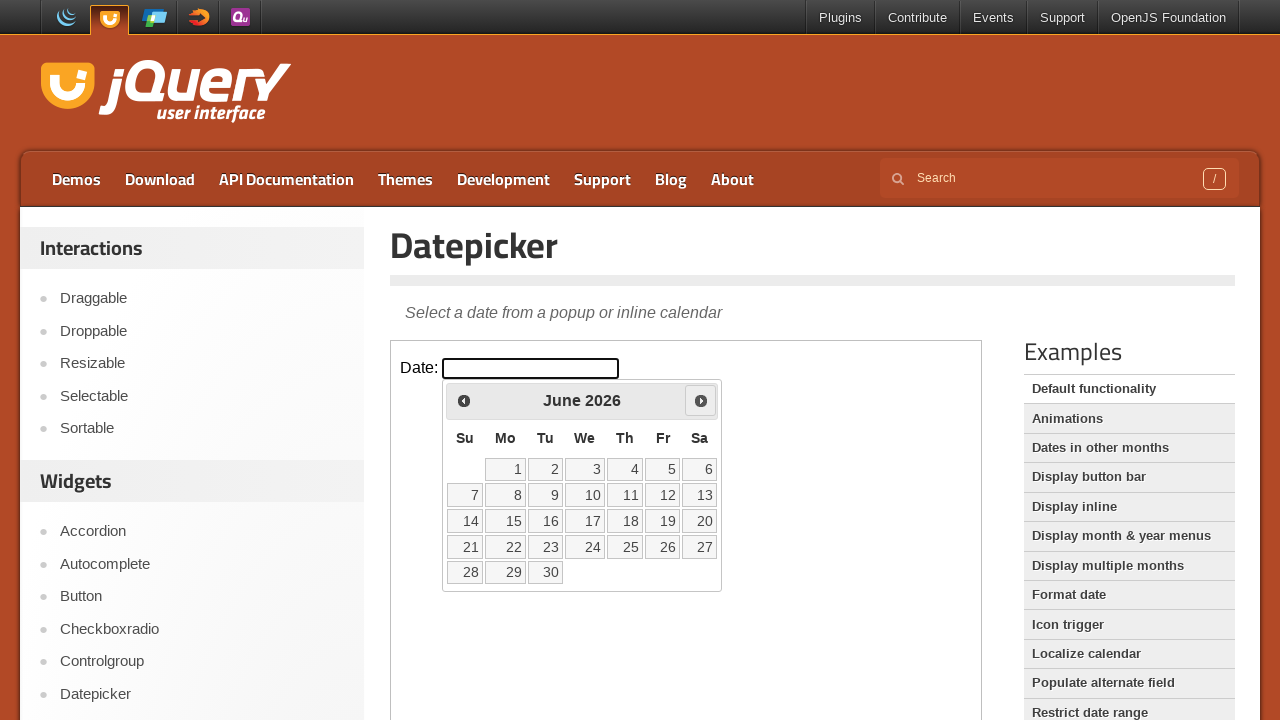

Retrieved current month: June
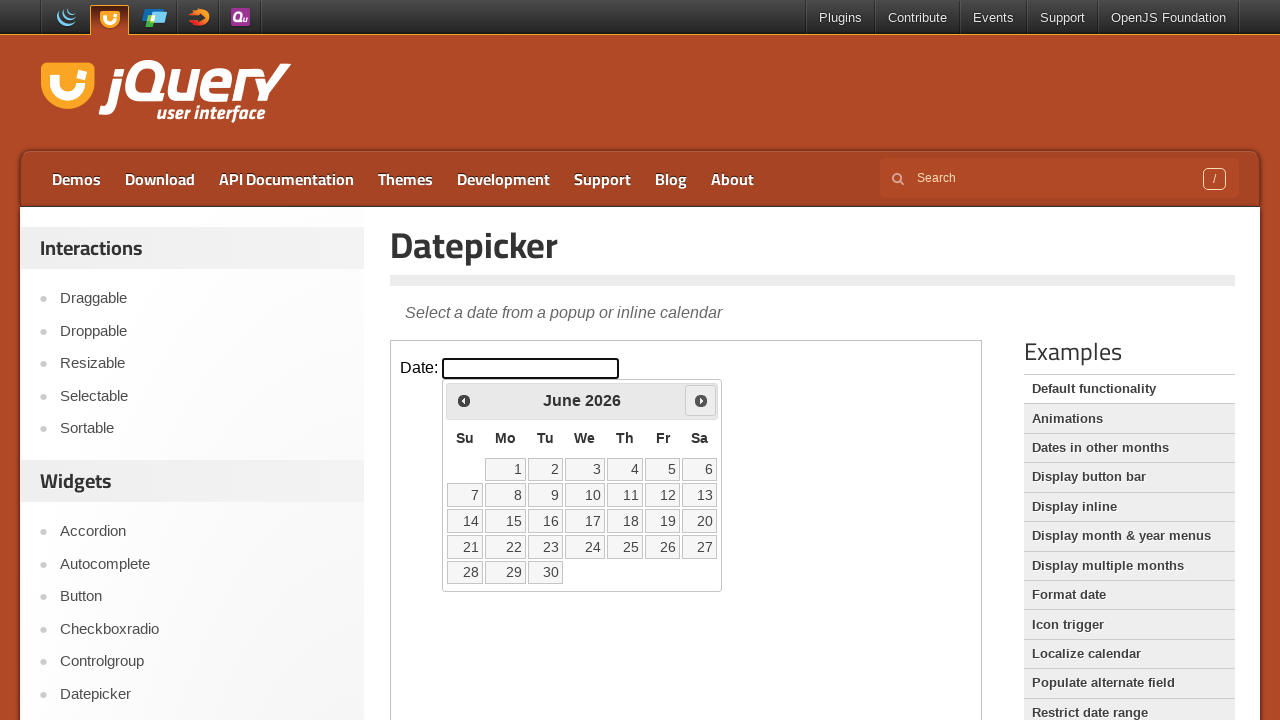

Clicked Next arrow to navigate to next month at (701, 400) on iframe.demo-frame >> internal:control=enter-frame >> a[title='Next']
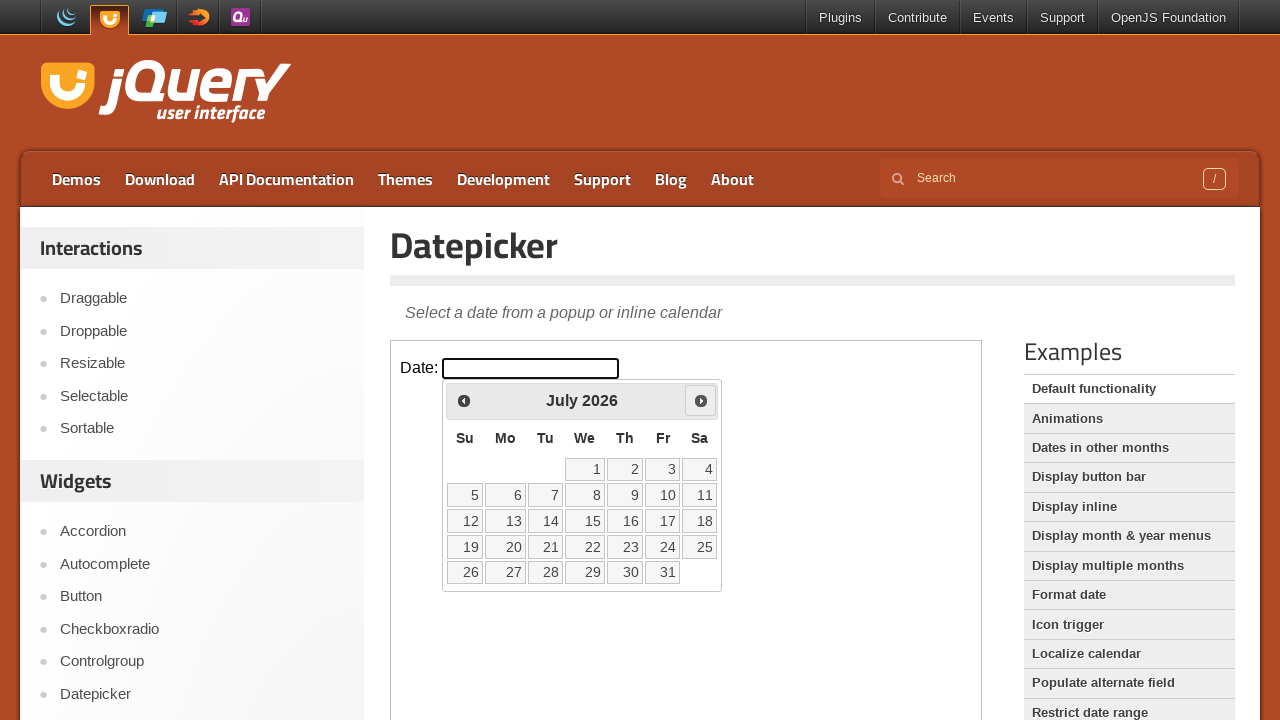

Waited 200ms for calendar to update
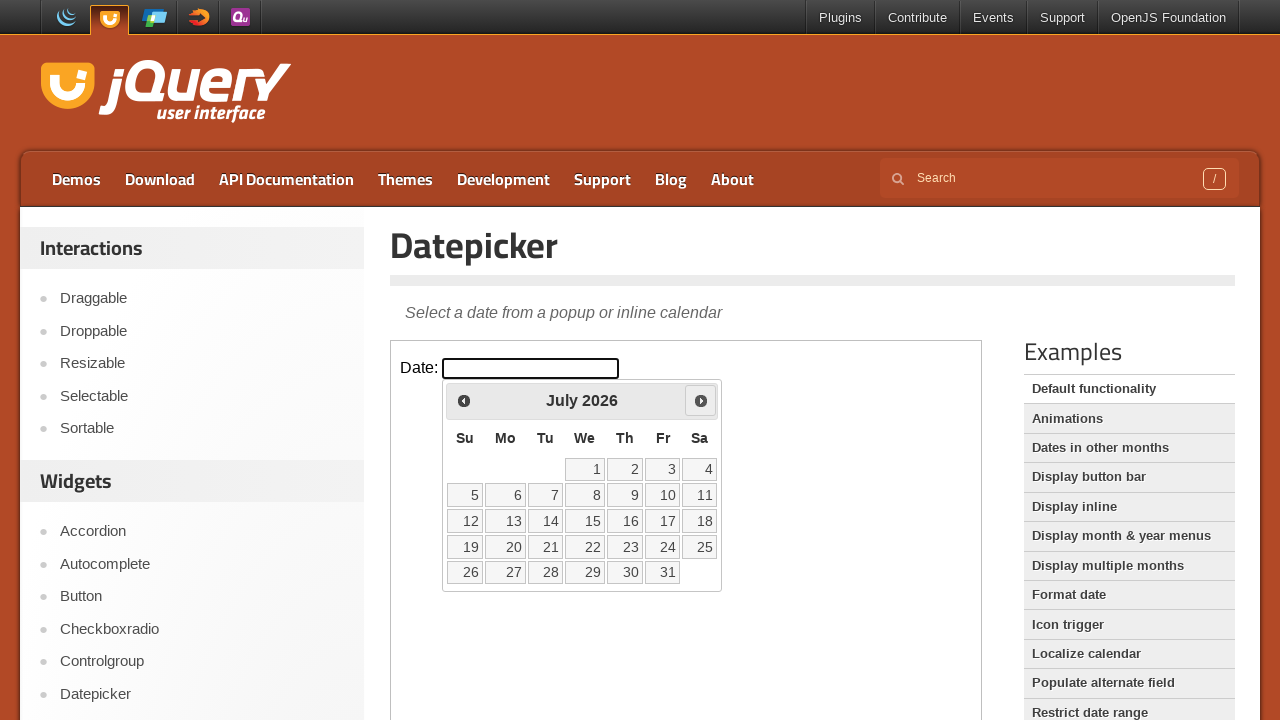

Retrieved current month: July
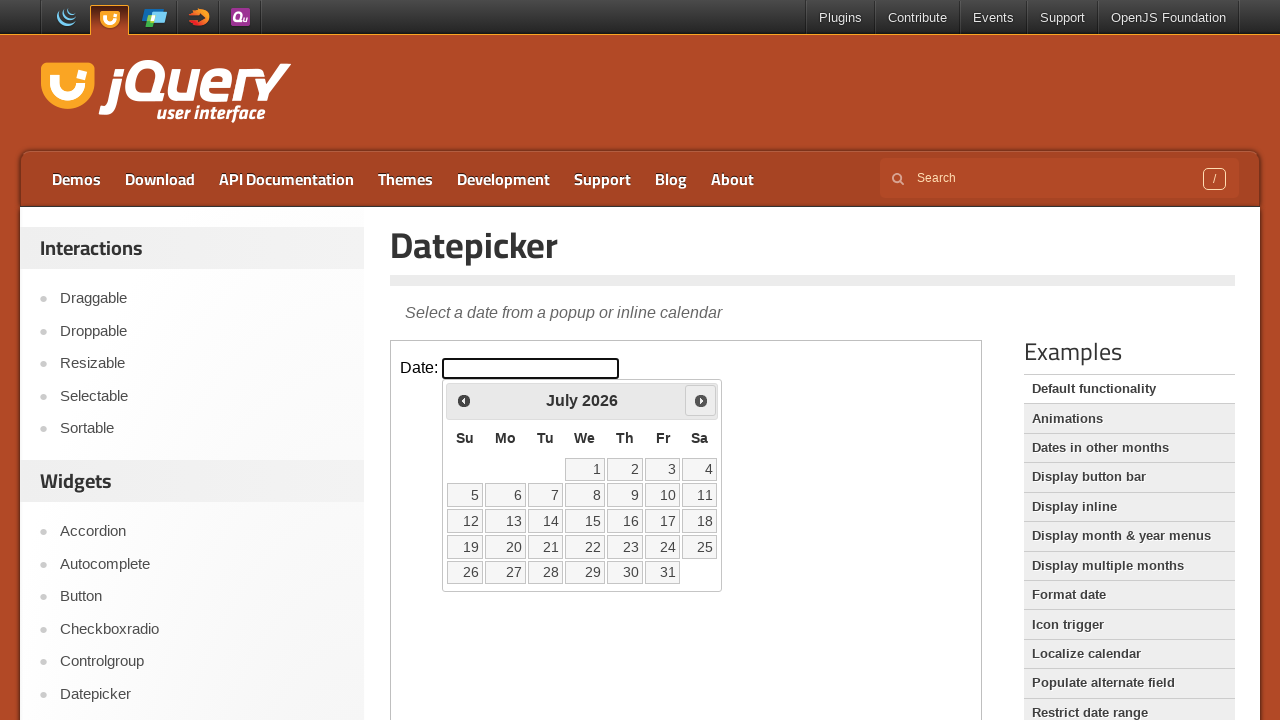

Clicked Next arrow to navigate to next month at (701, 400) on iframe.demo-frame >> internal:control=enter-frame >> a[title='Next']
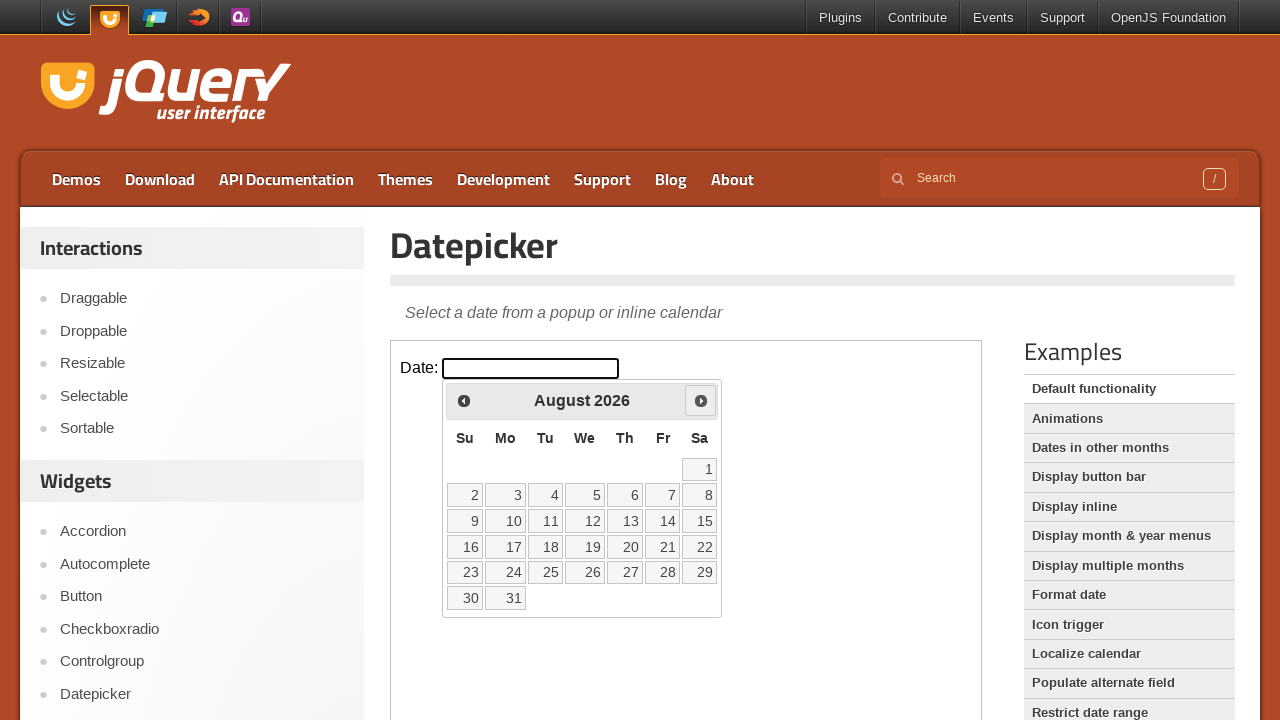

Waited 200ms for calendar to update
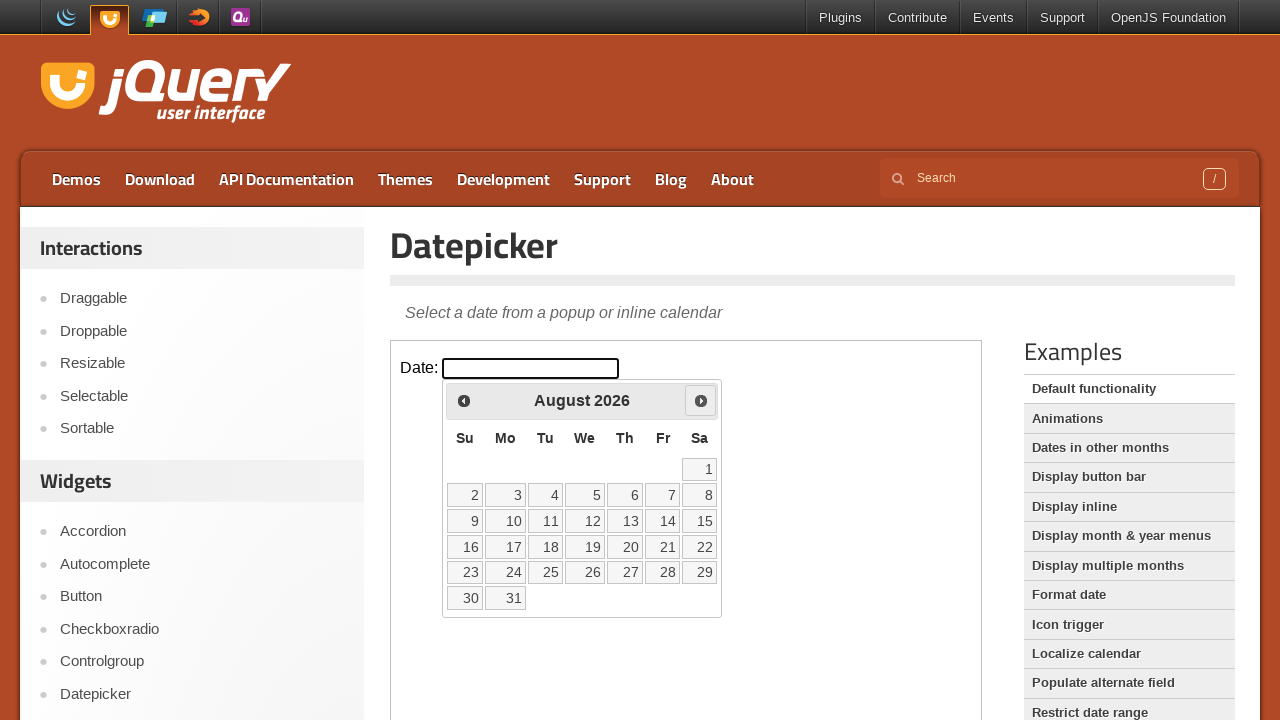

Retrieved current month: August
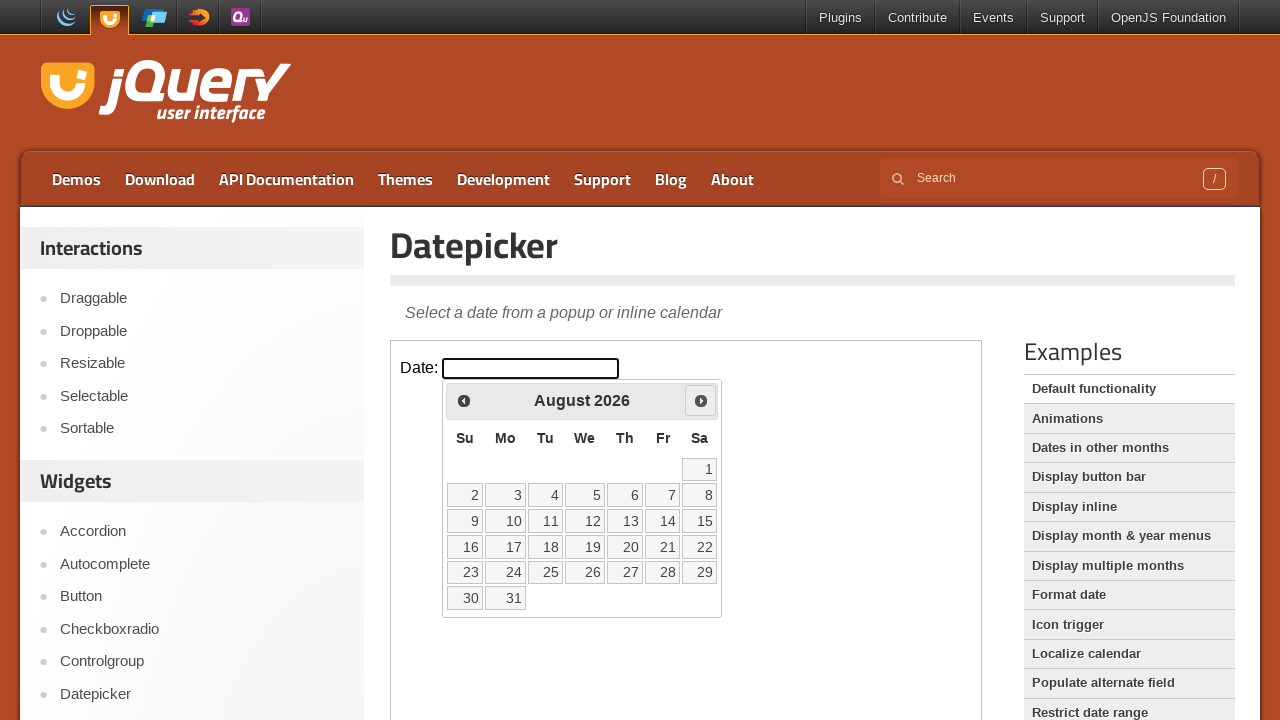

Clicked Next arrow to navigate to next month at (701, 400) on iframe.demo-frame >> internal:control=enter-frame >> a[title='Next']
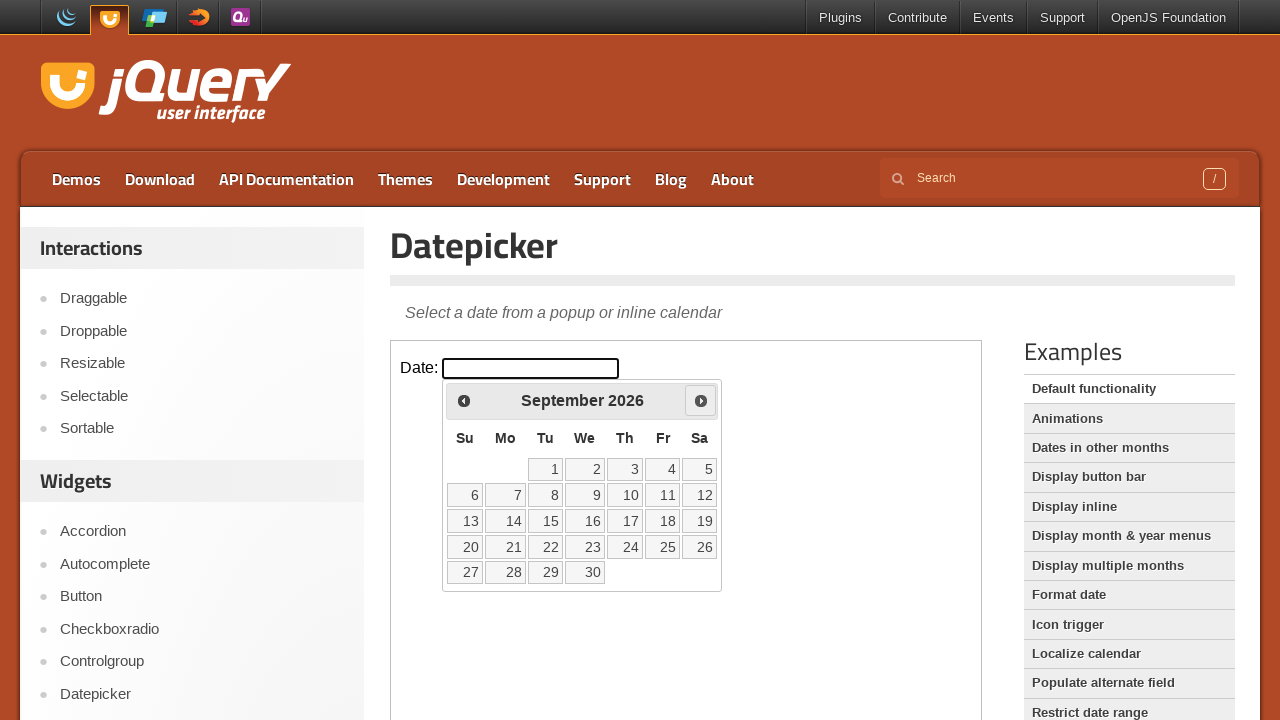

Waited 200ms for calendar to update
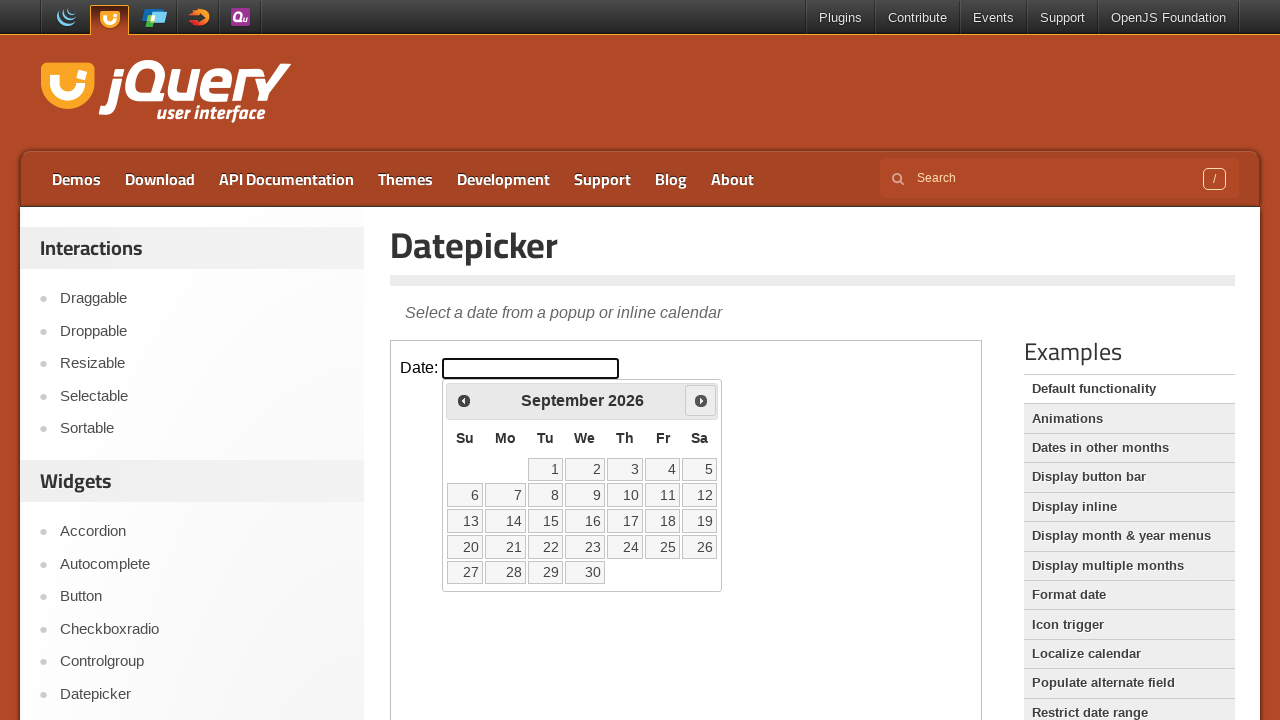

Retrieved current month: September
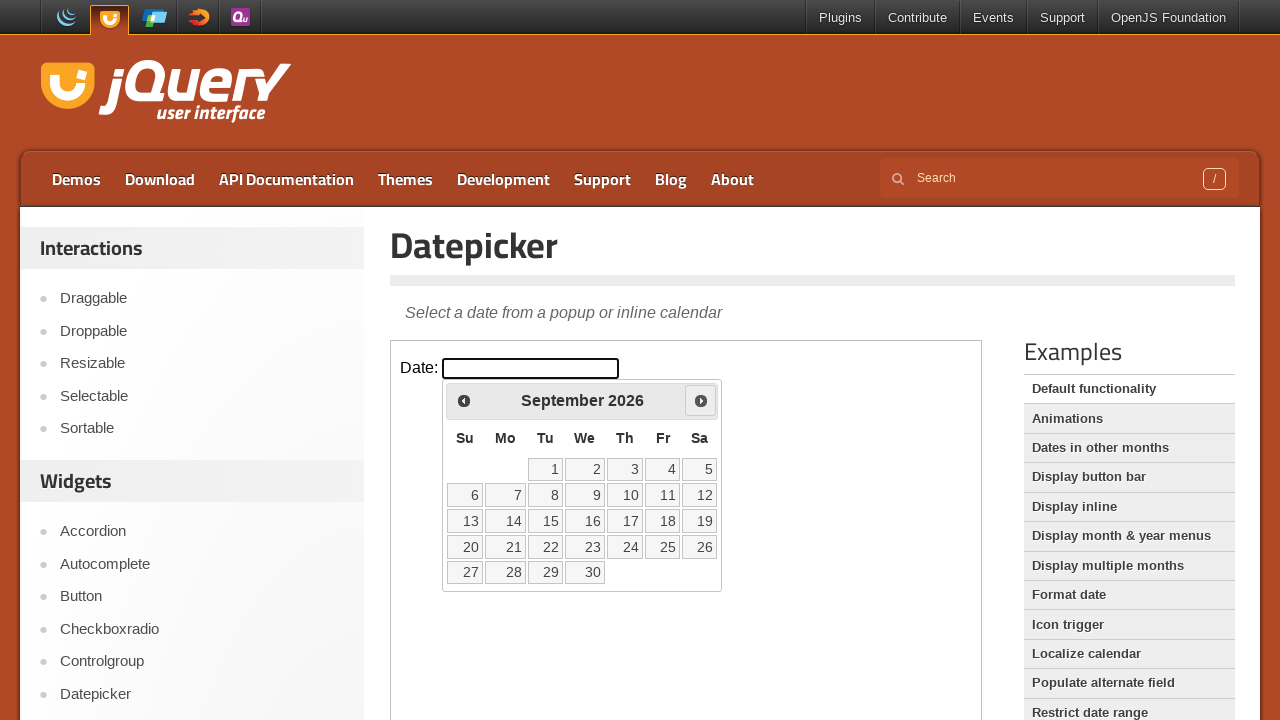

Clicked Next arrow to navigate to next month at (701, 400) on iframe.demo-frame >> internal:control=enter-frame >> a[title='Next']
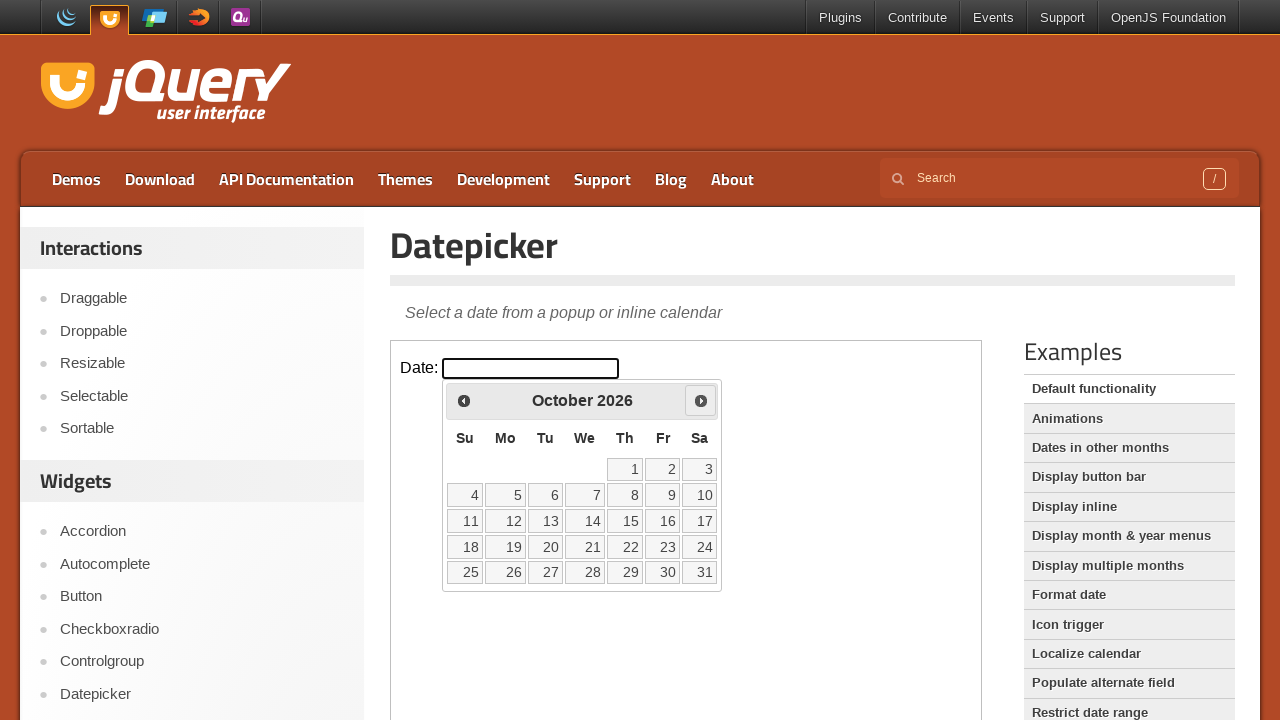

Waited 200ms for calendar to update
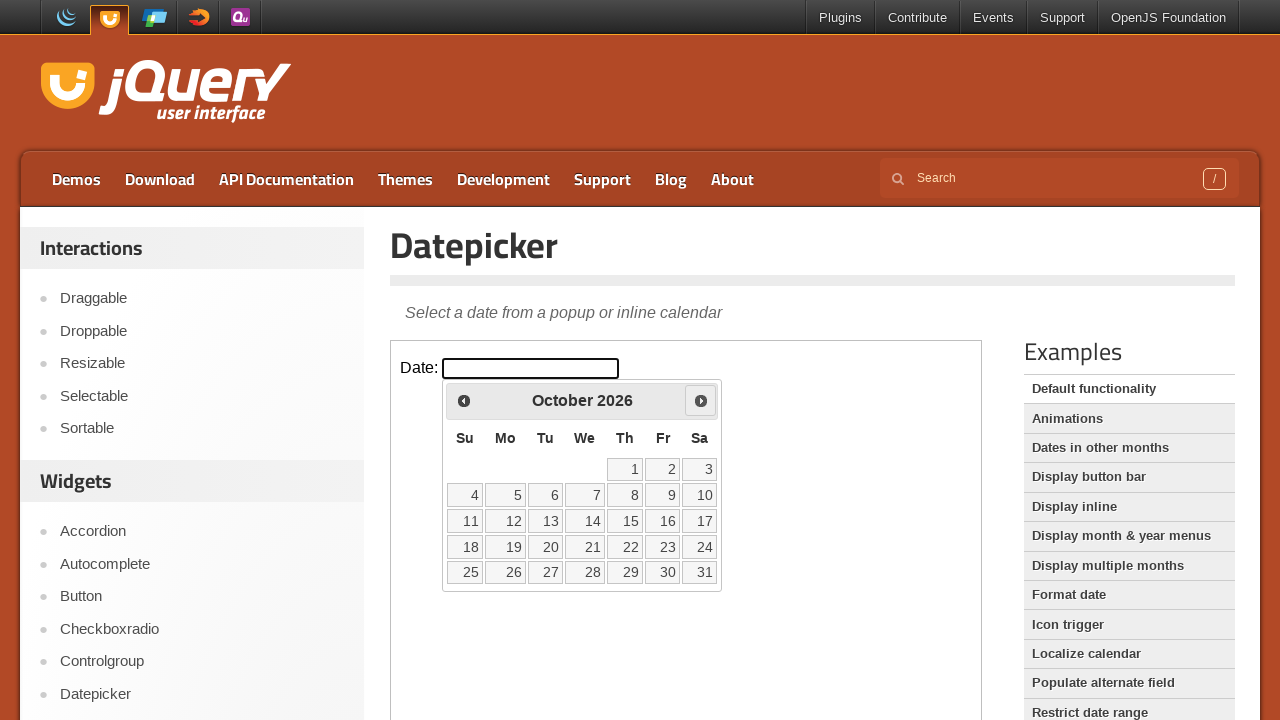

Retrieved current month: October
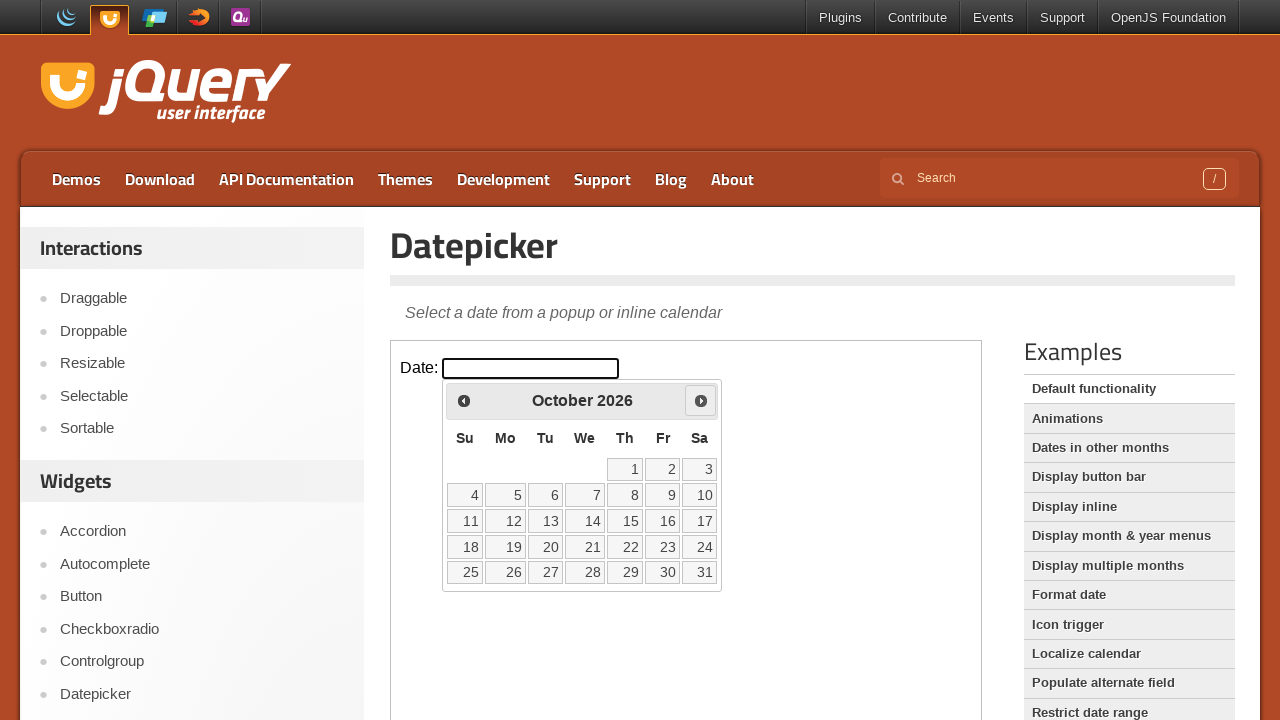

Clicked Next arrow to navigate to next month at (701, 400) on iframe.demo-frame >> internal:control=enter-frame >> a[title='Next']
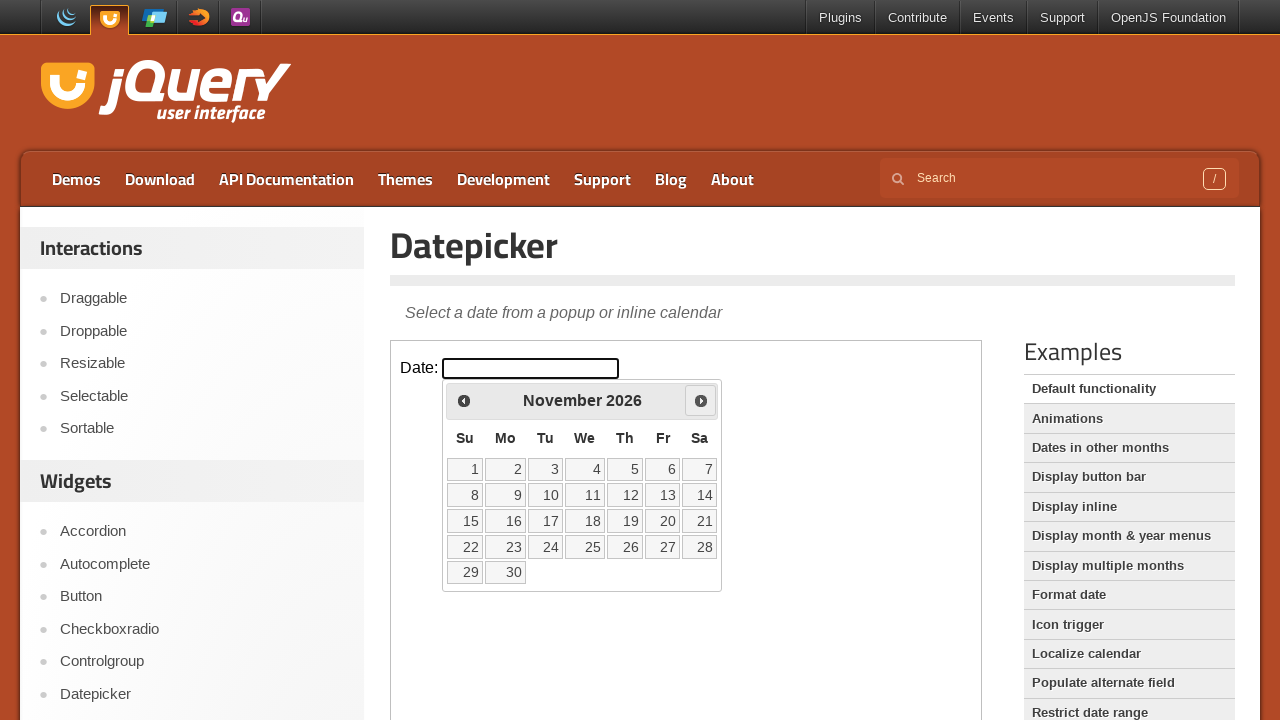

Waited 200ms for calendar to update
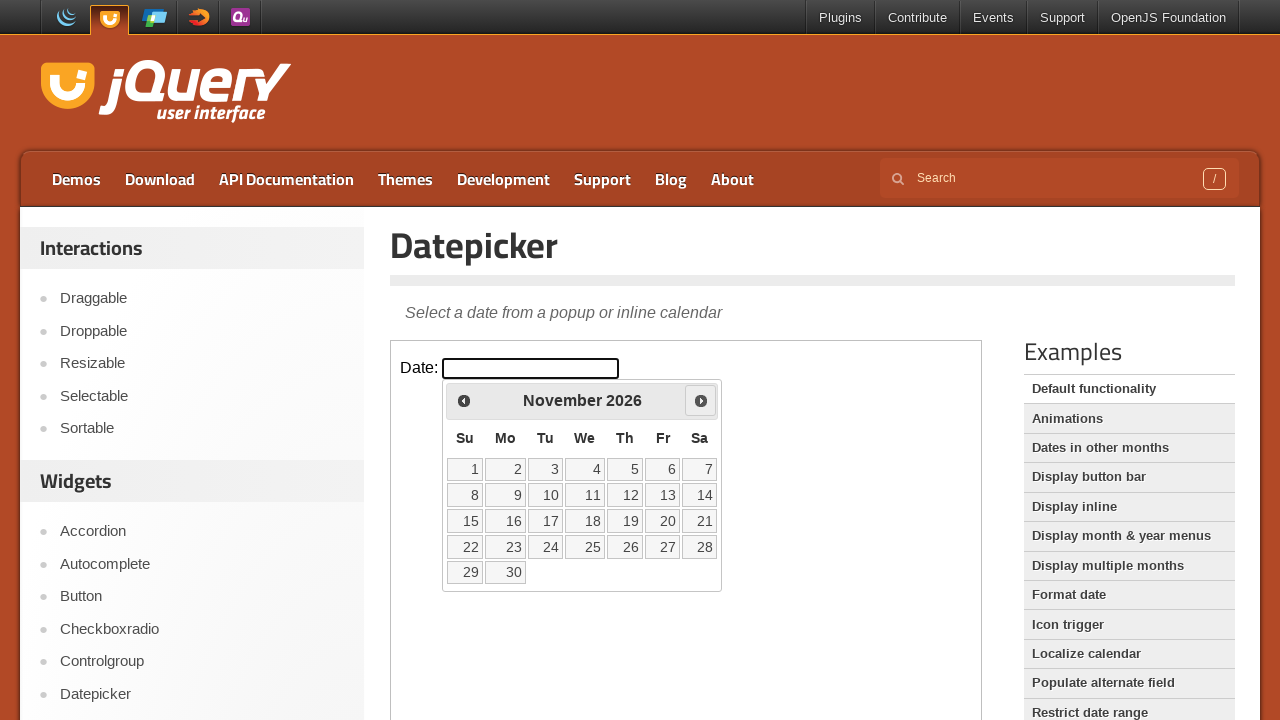

Retrieved current month: November
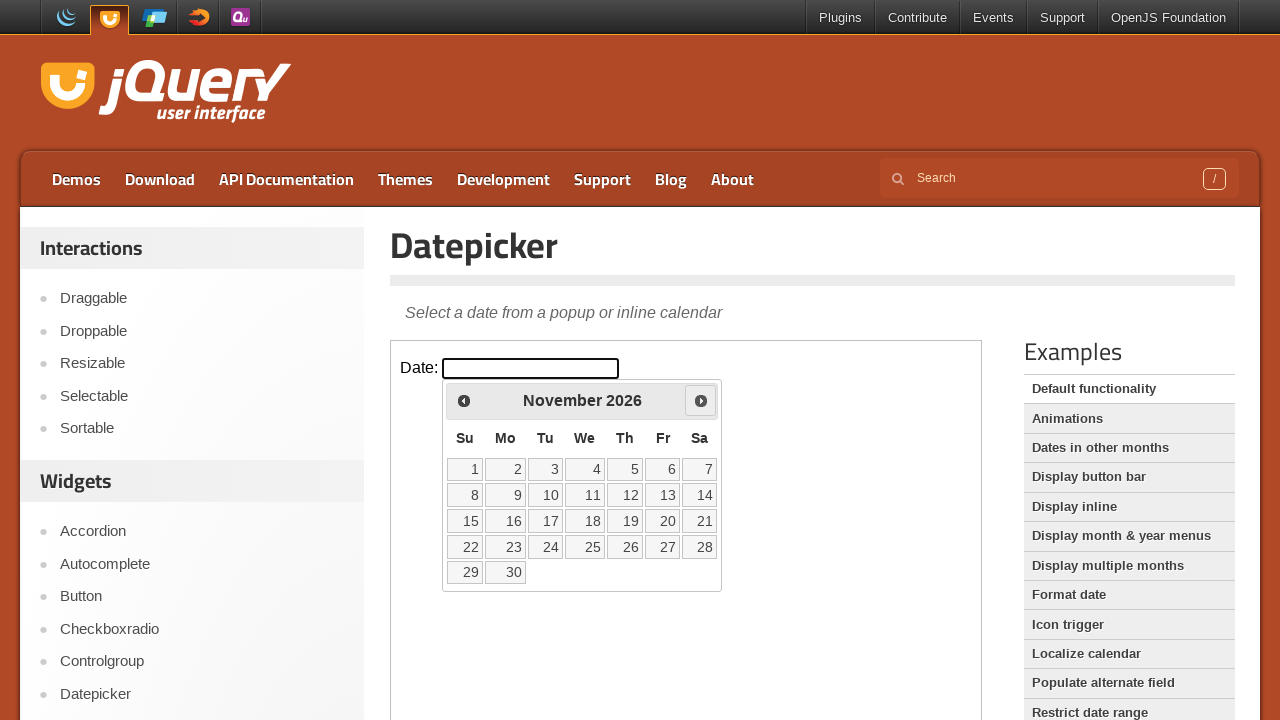

Clicked Next arrow to navigate to next month at (701, 400) on iframe.demo-frame >> internal:control=enter-frame >> a[title='Next']
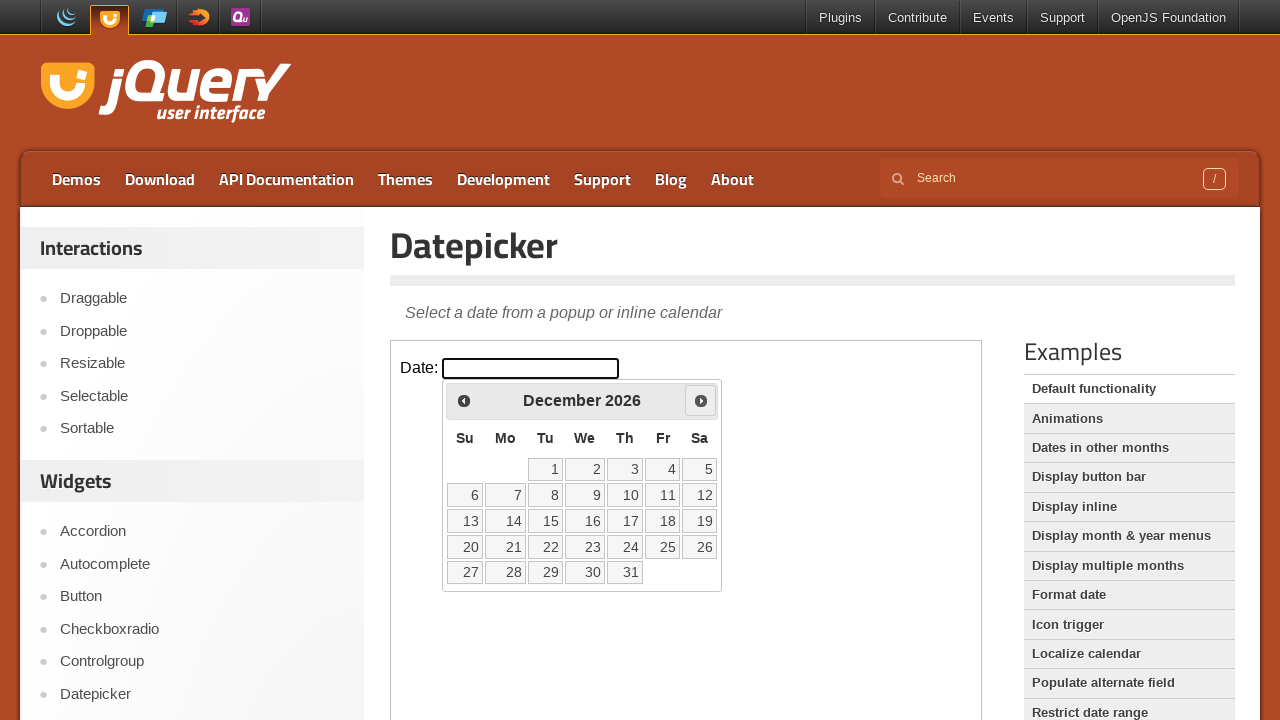

Waited 200ms for calendar to update
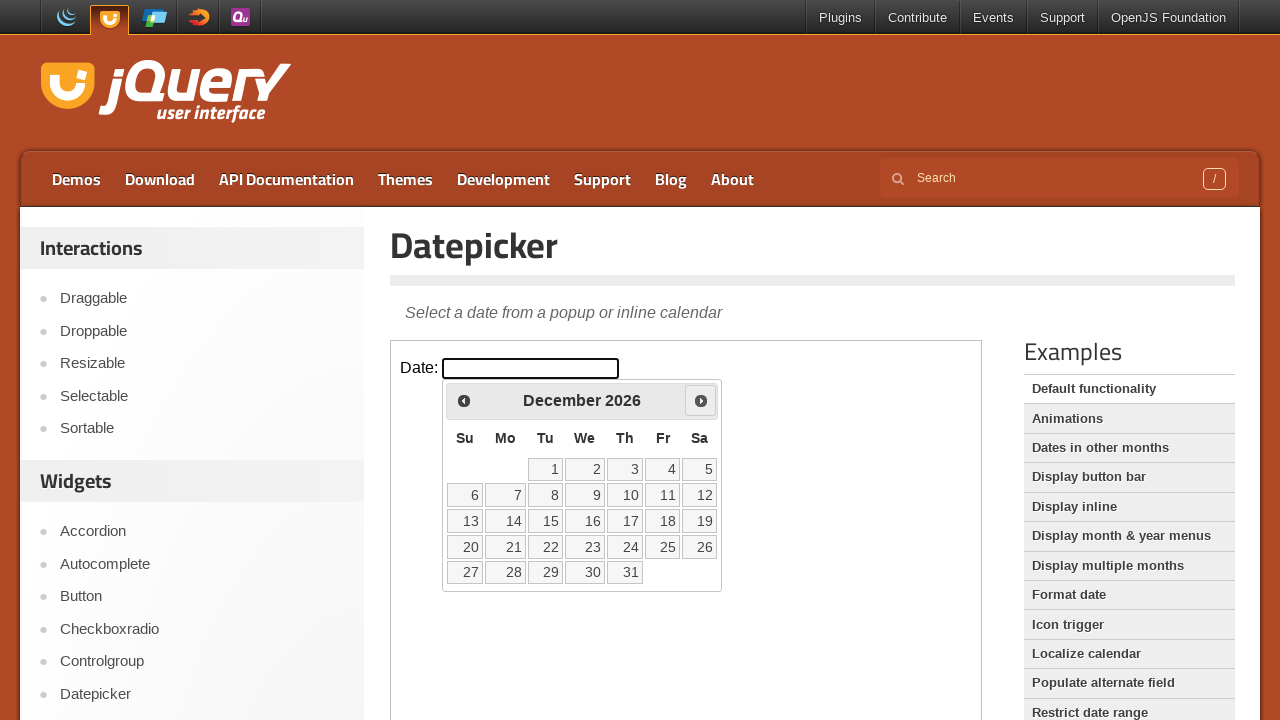

Retrieved current month: December
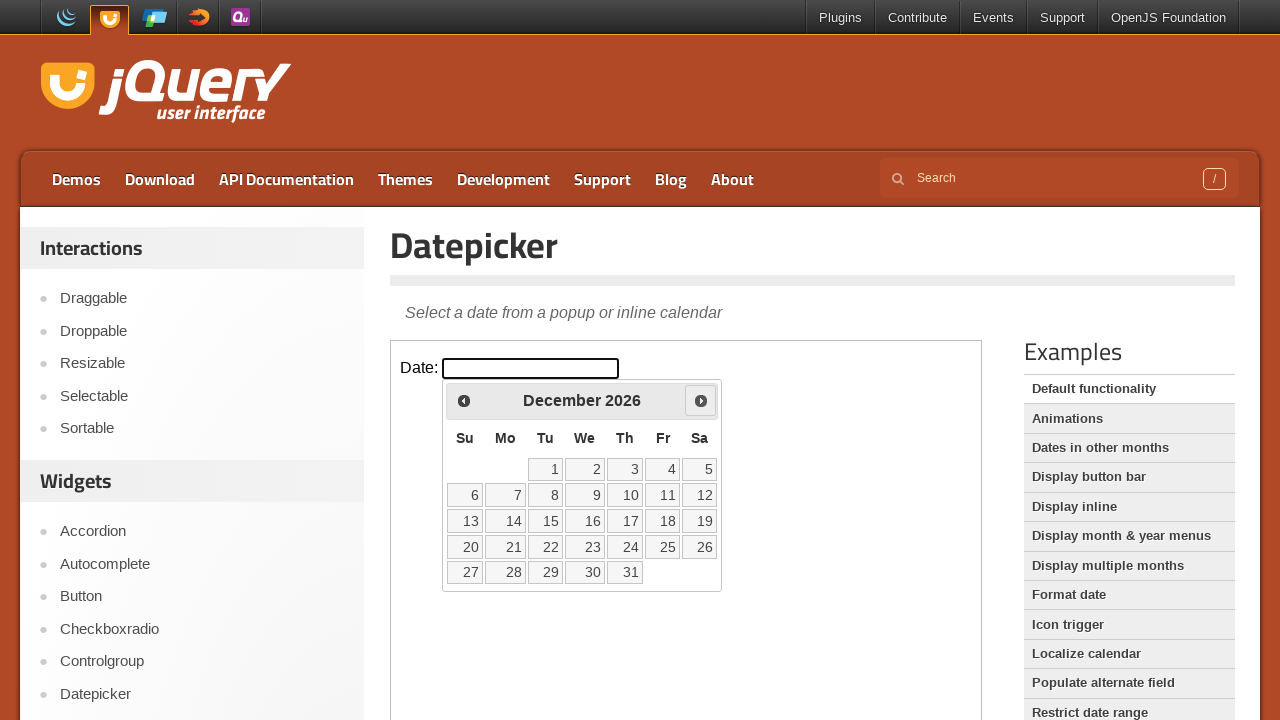

Selected the 15th day from December calendar at (545, 521) on iframe.demo-frame >> internal:control=enter-frame >> table.ui-datepicker-calenda
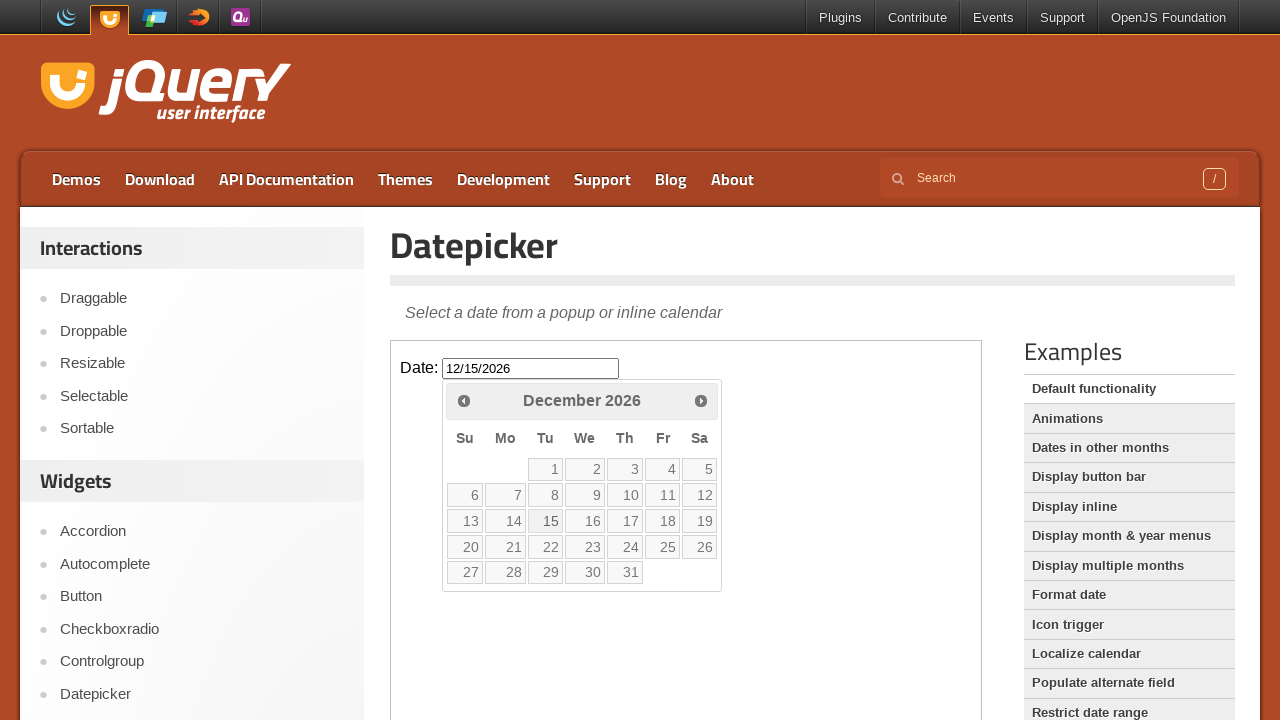

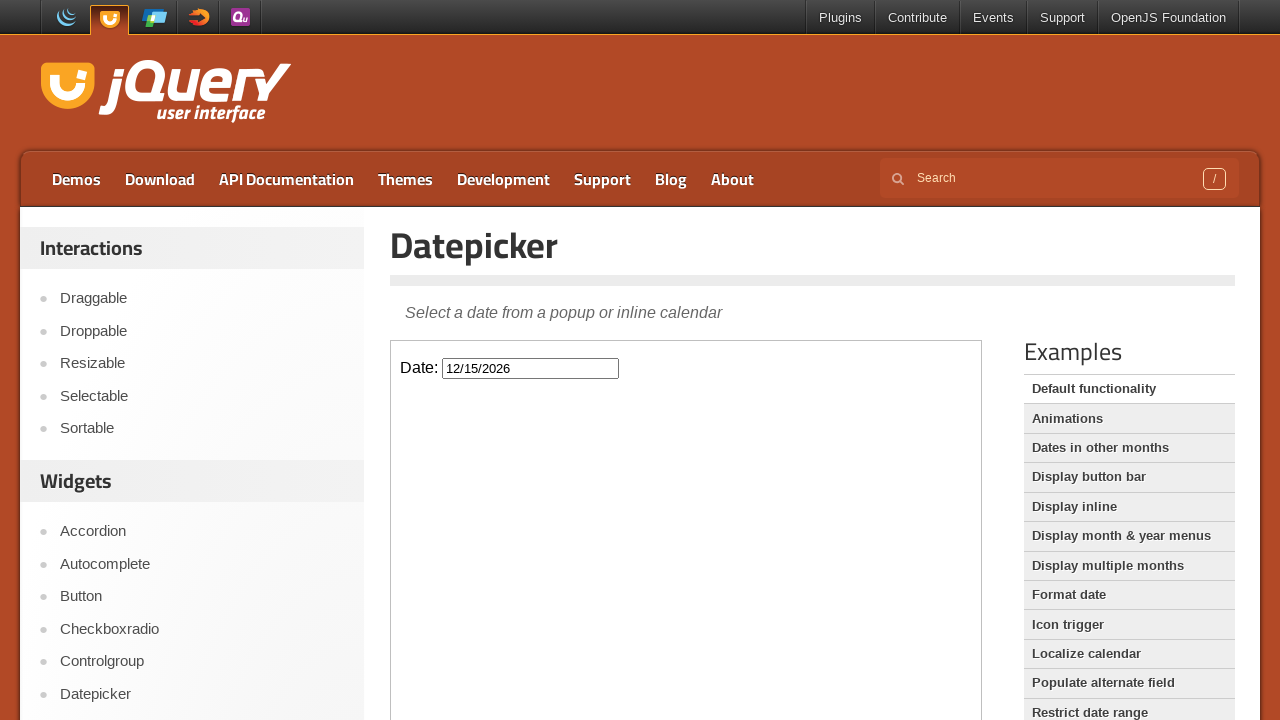